Tests editing an existing entry by clicking edit, clearing fields, filling new values, and submitting

Starting URL: https://demoqa.com/webtables

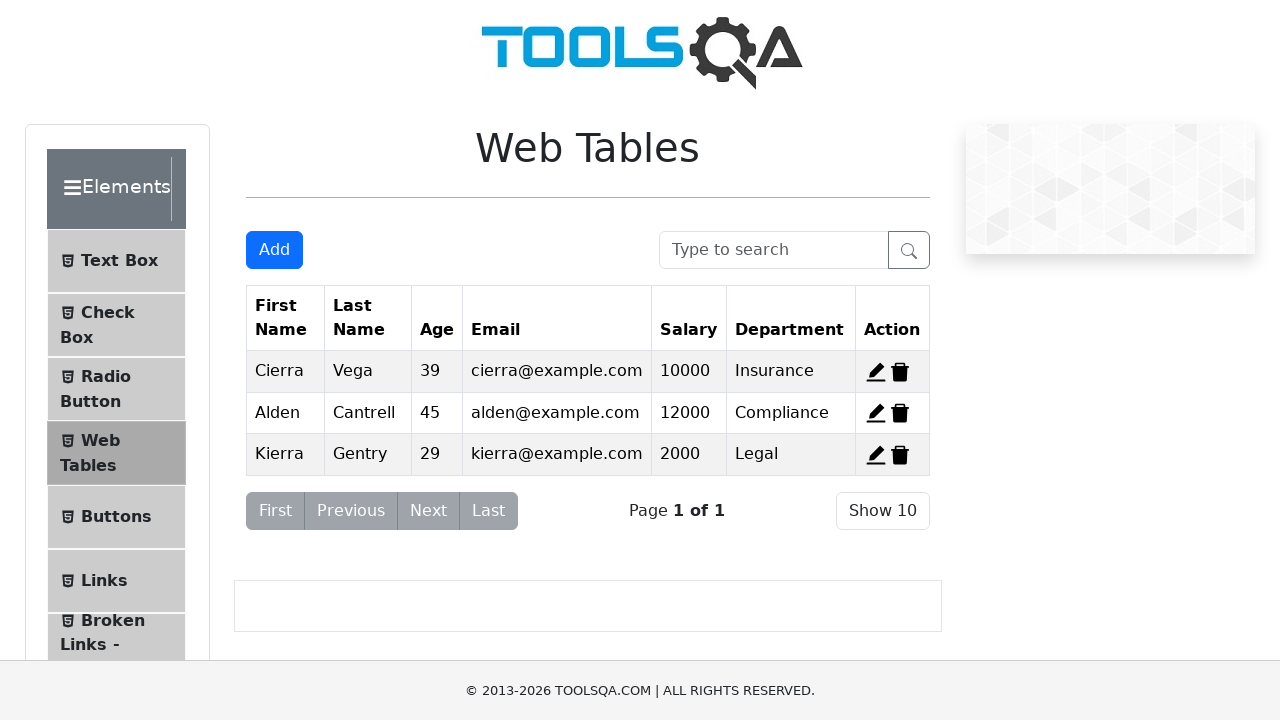

Clicked edit button on the first entry at (876, 372) on span[title='Edit']
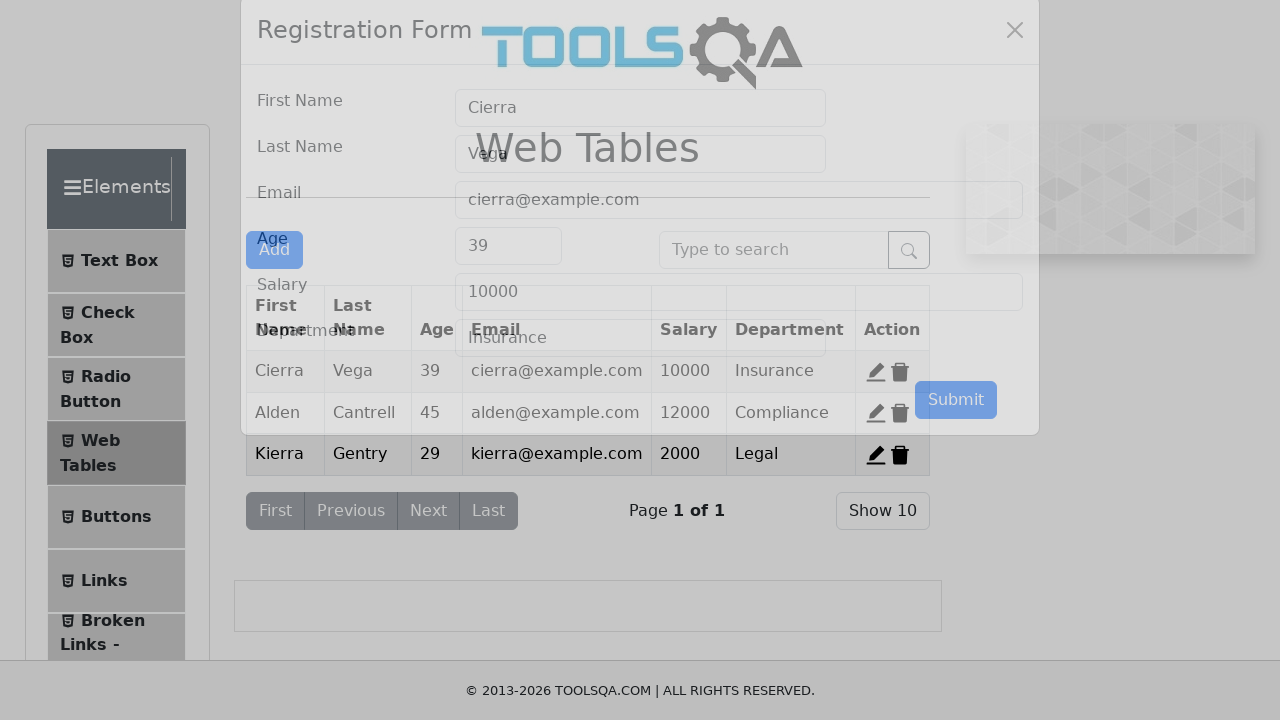

Edit modal appeared with form fields loaded
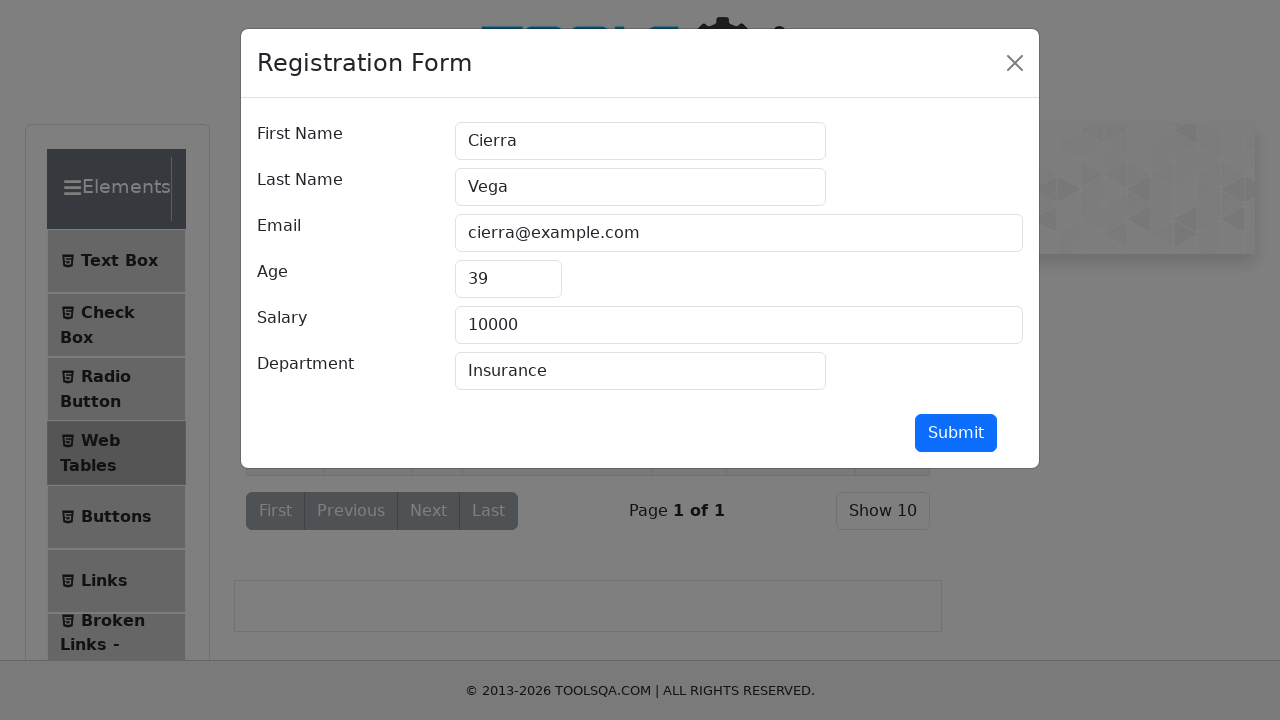

Cleared first name field on input#firstName
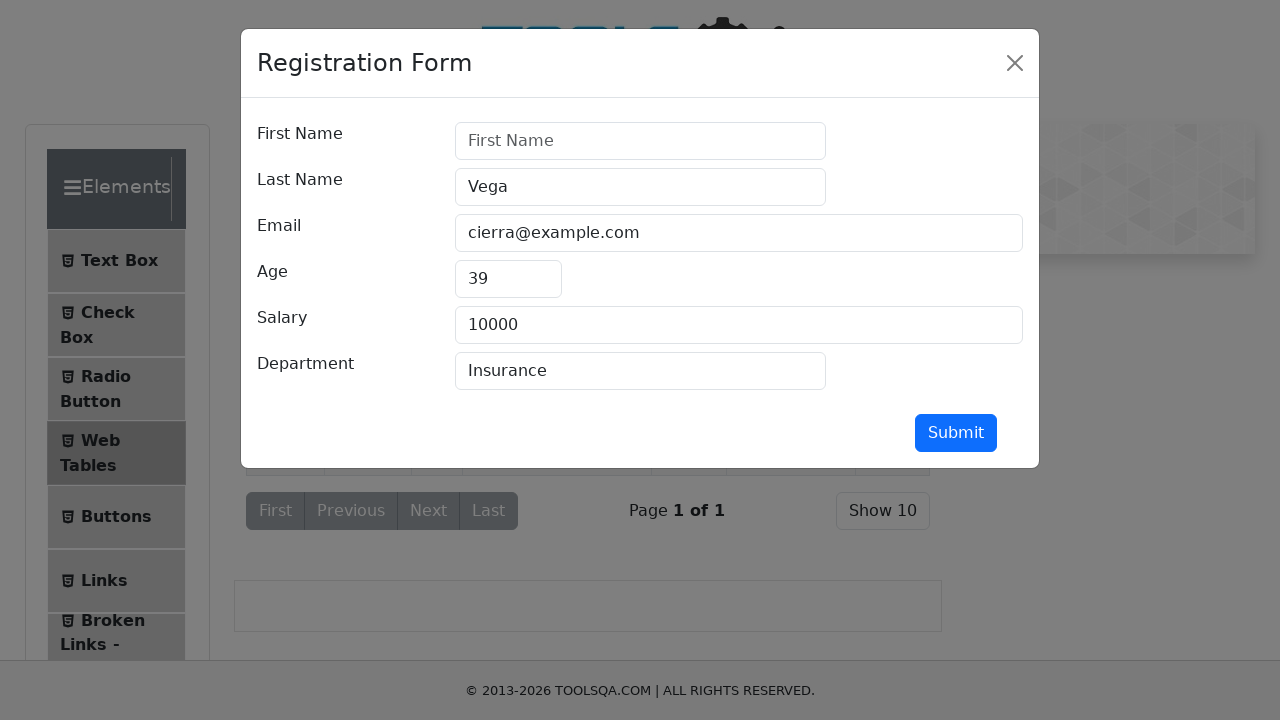

Filled first name field with 'Elena' on input#firstName
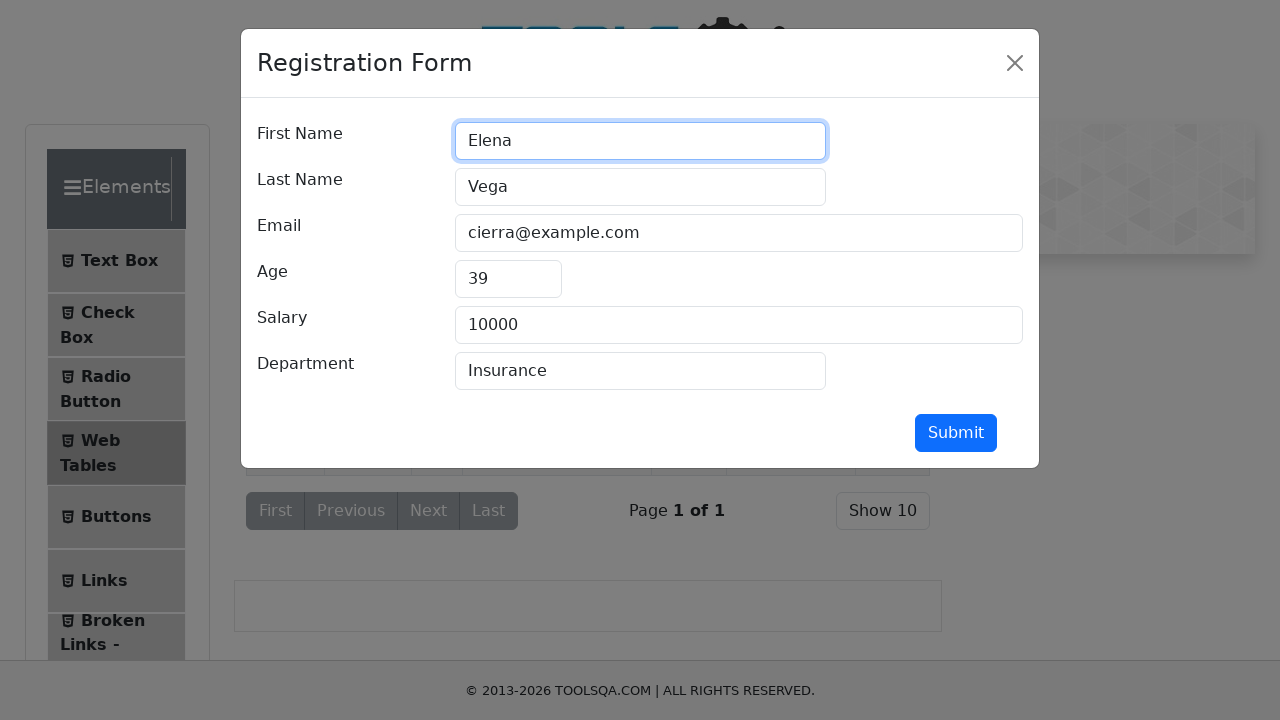

Cleared last name field on input#lastName
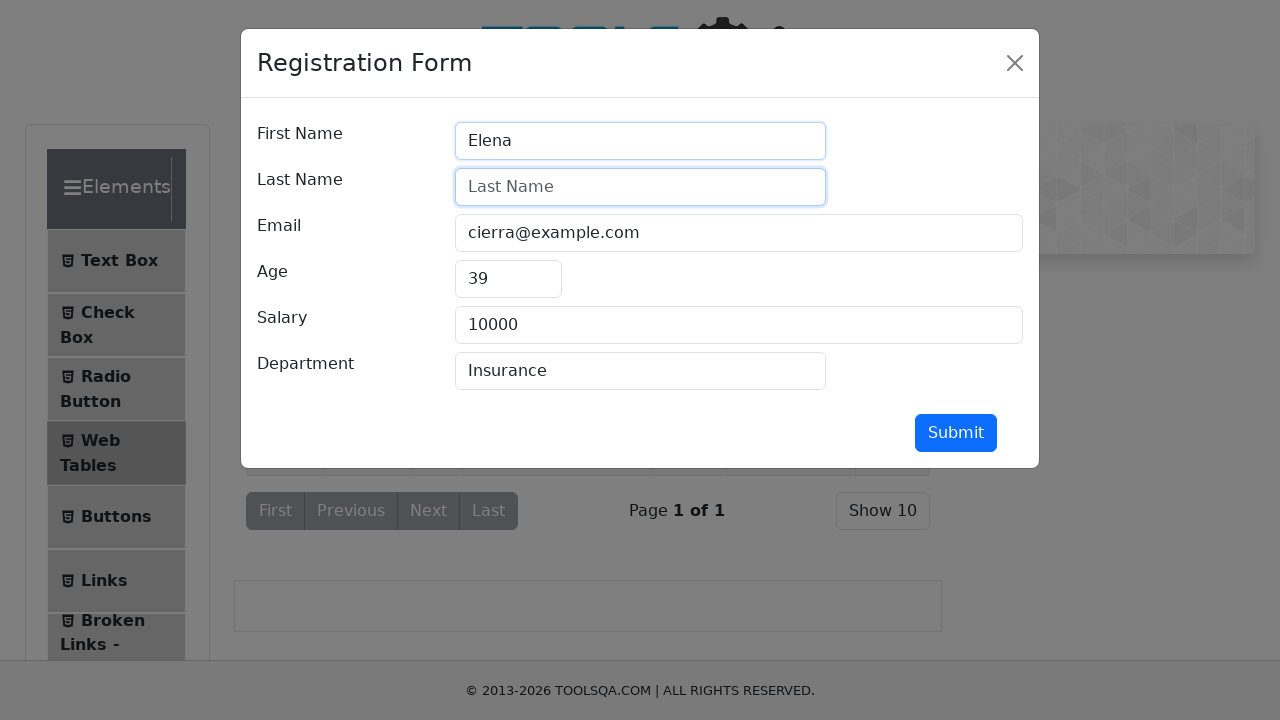

Filled last name field with 'Rodriguez' on input#lastName
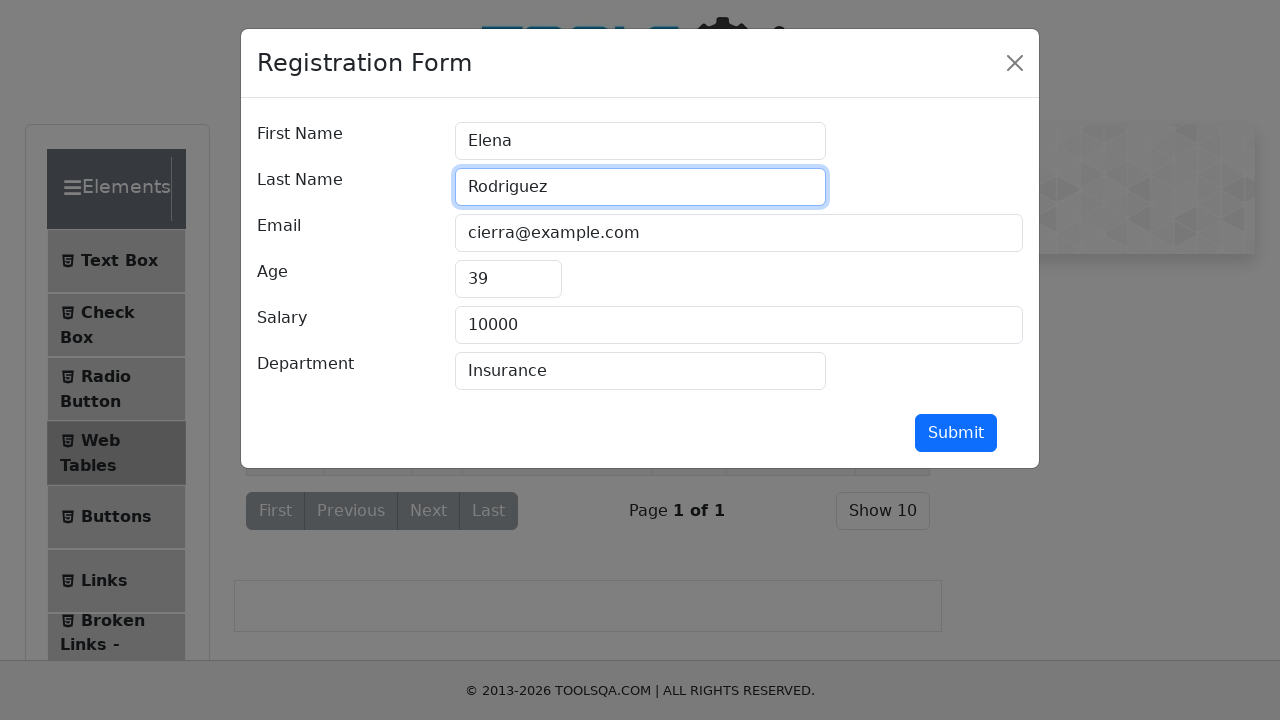

Cleared email field on input#userEmail
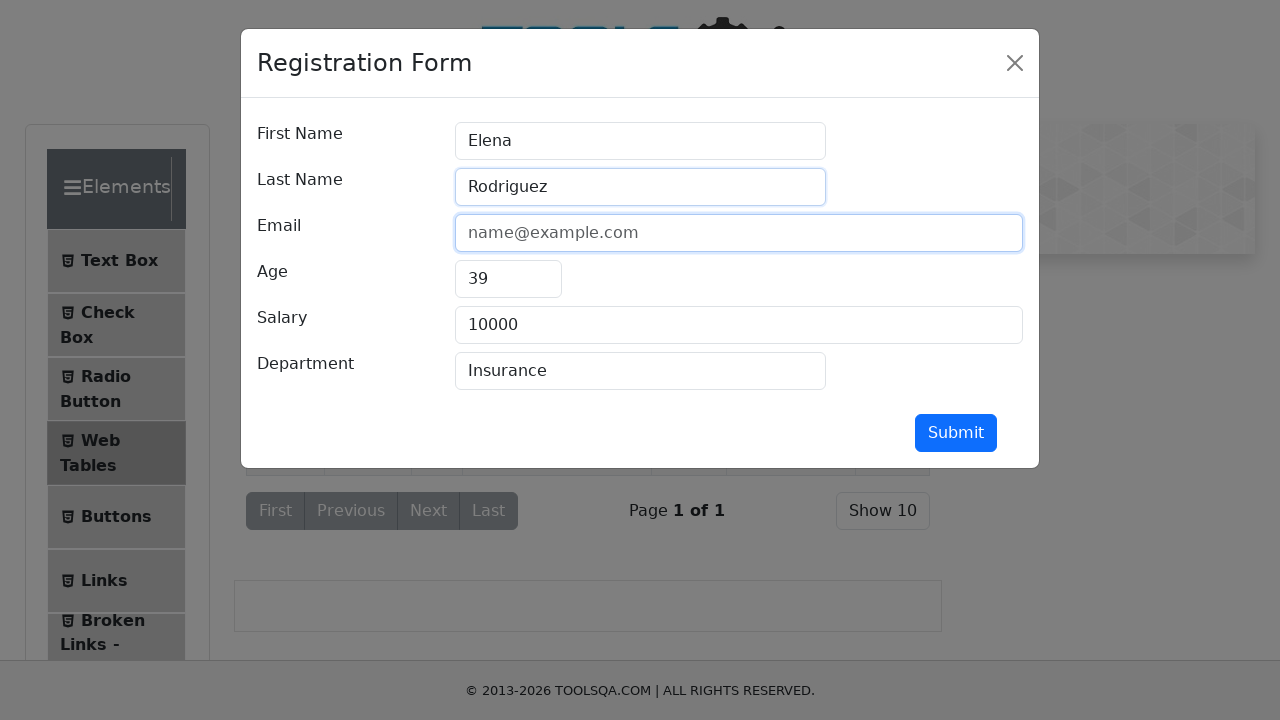

Filled email field with 'elena.rodriguez@testmail.com' on input#userEmail
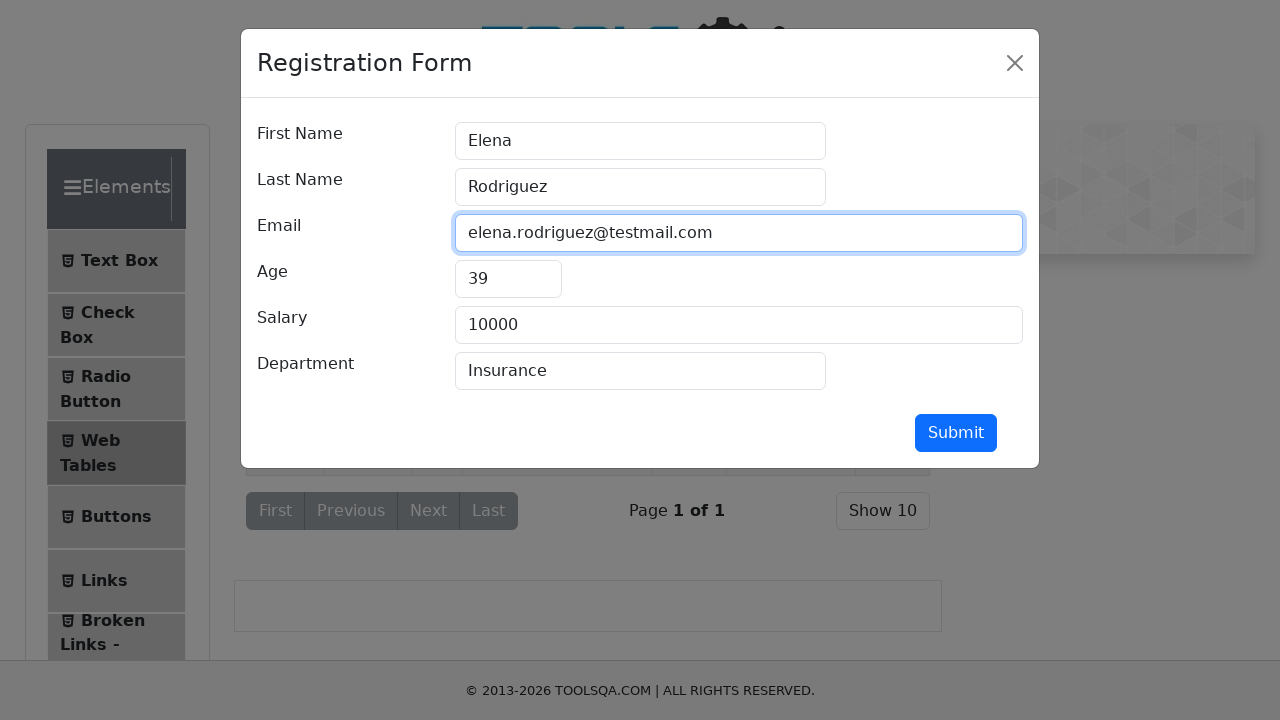

Cleared age field on input#age
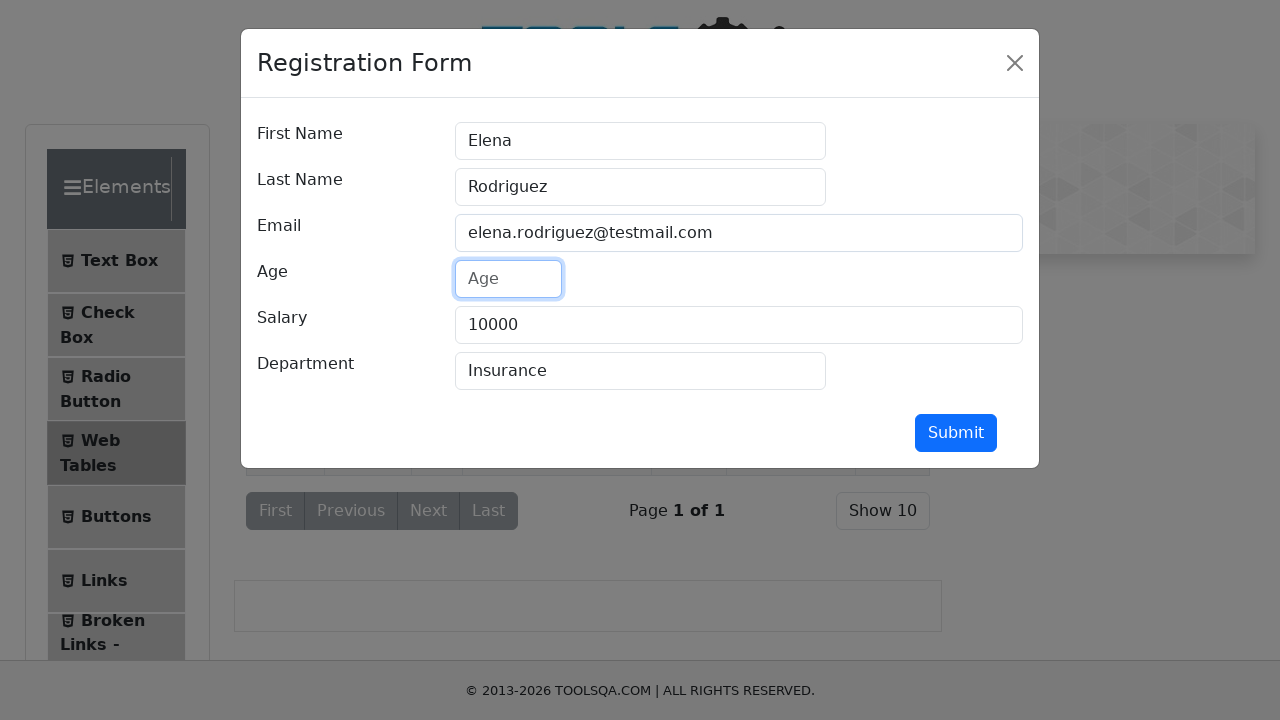

Filled age field with '28' on input#age
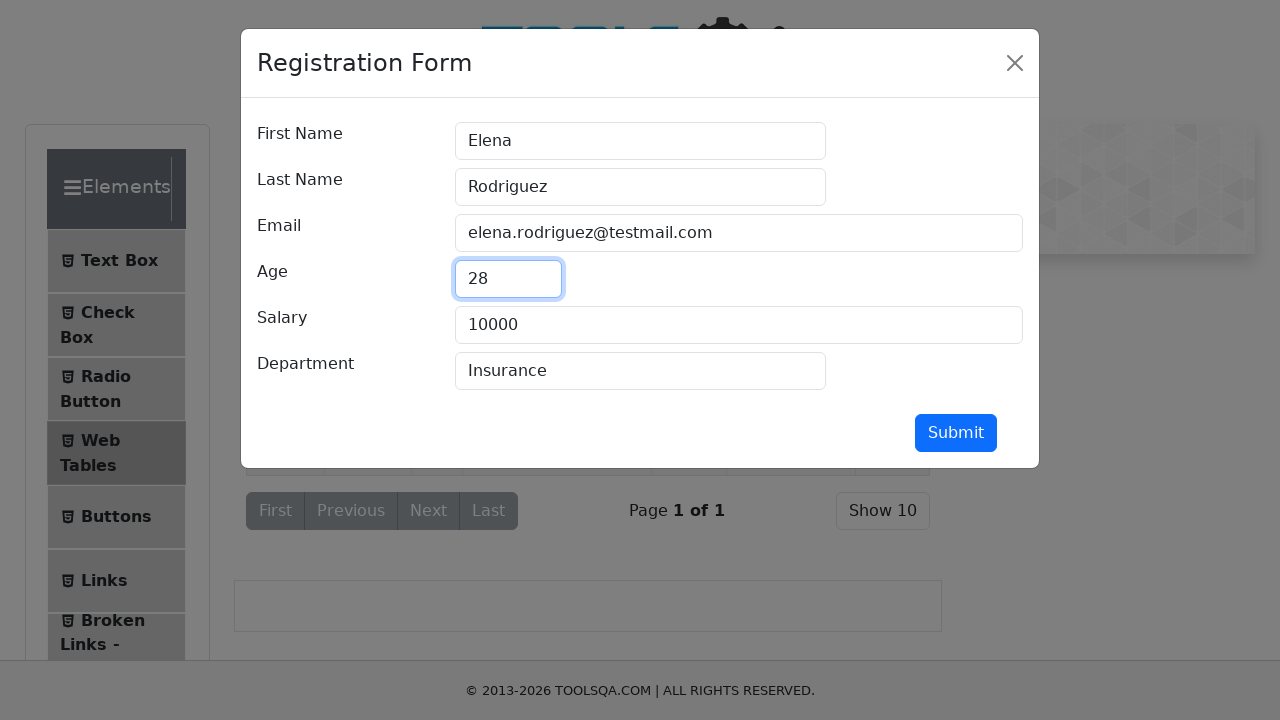

Cleared salary field on input#salary
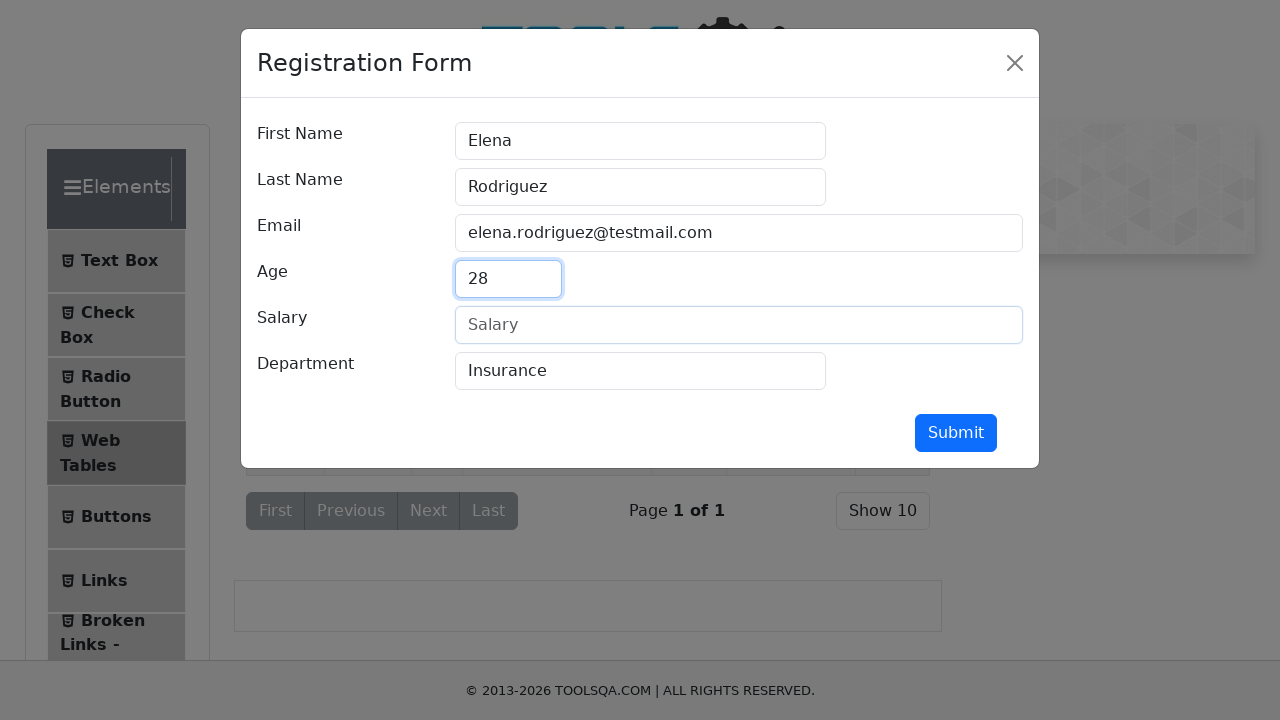

Filled salary field with '65000' on input#salary
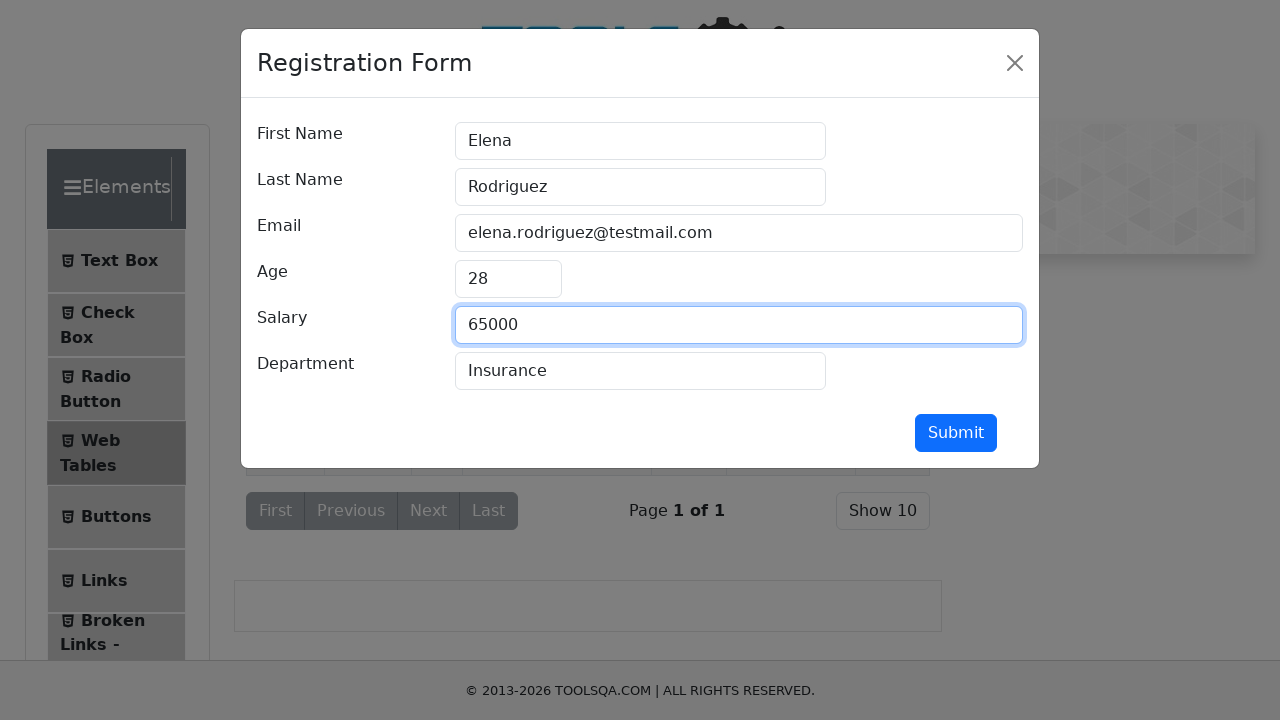

Cleared department field on input#department
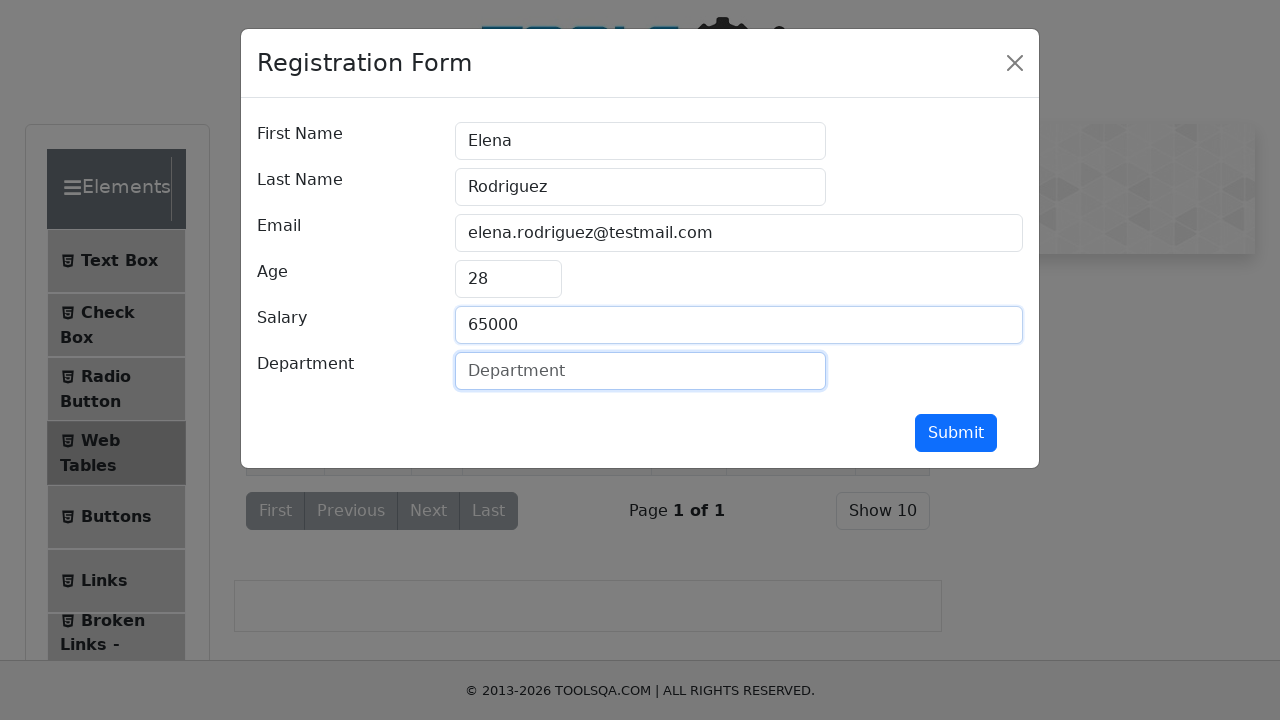

Filled department field with 'Marketing' on input#department
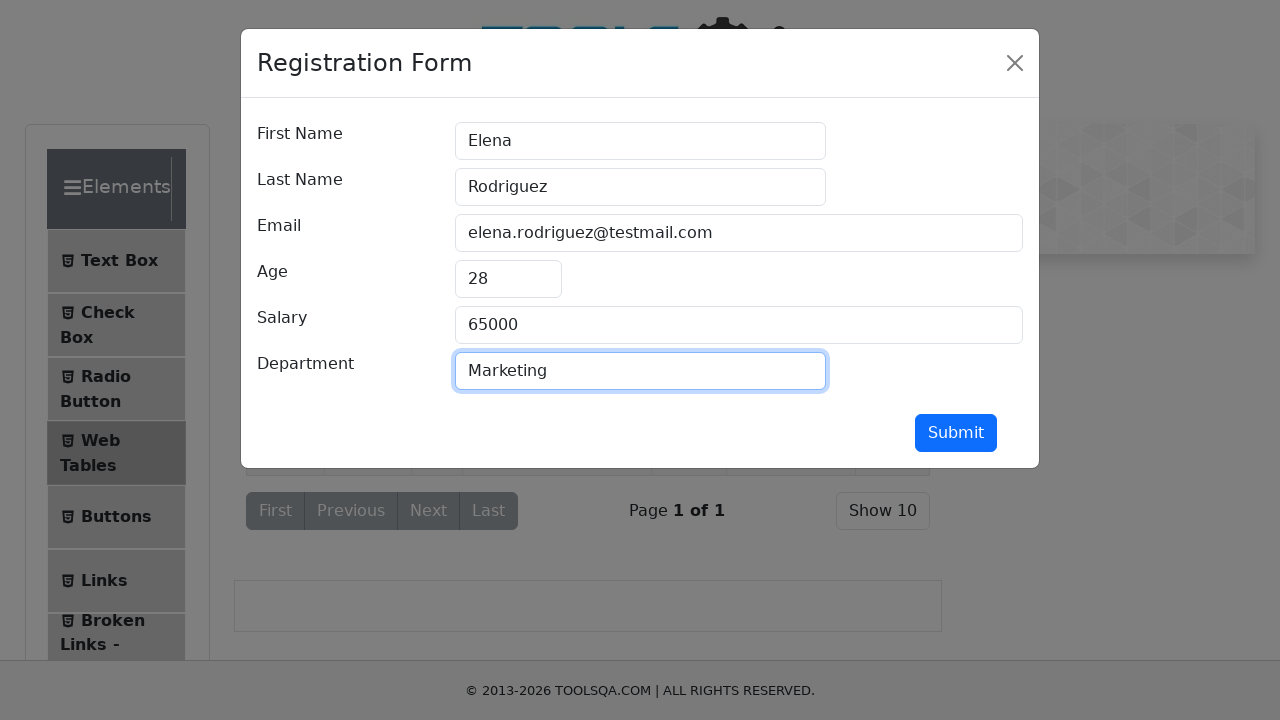

Clicked submit button to save edited entry at (956, 433) on button#submit
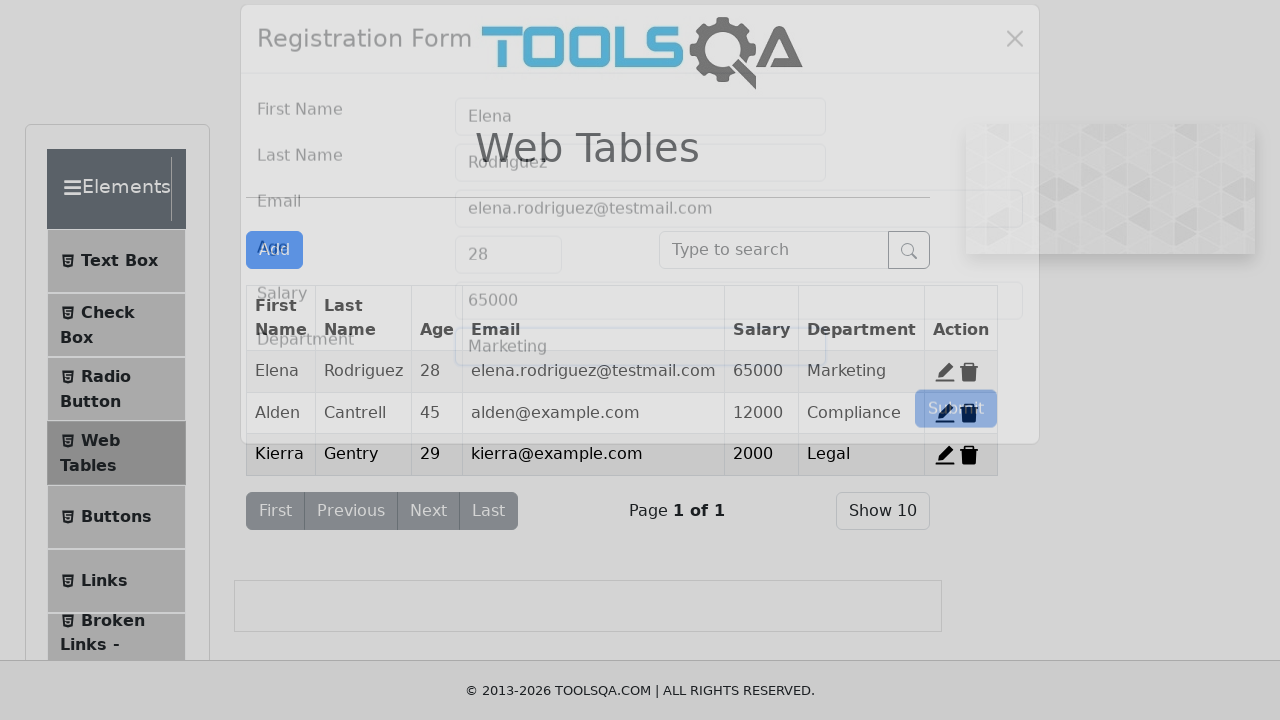

Edit modal closed and changes saved
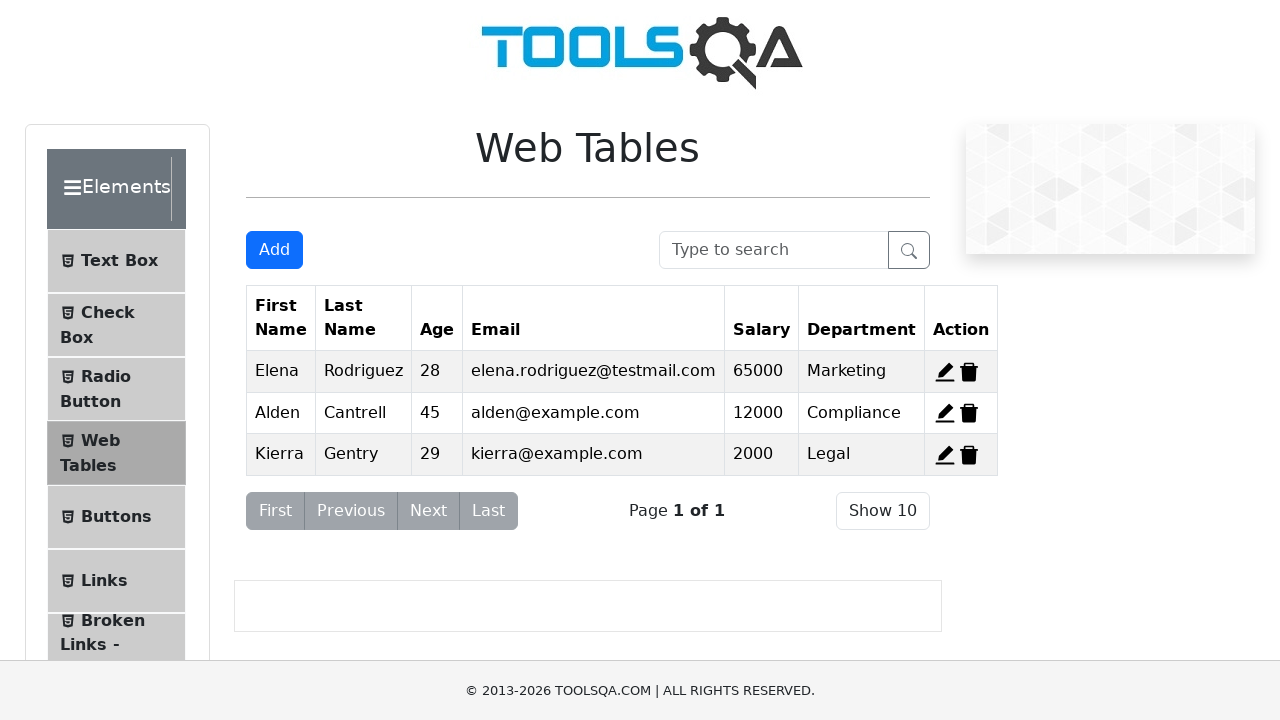

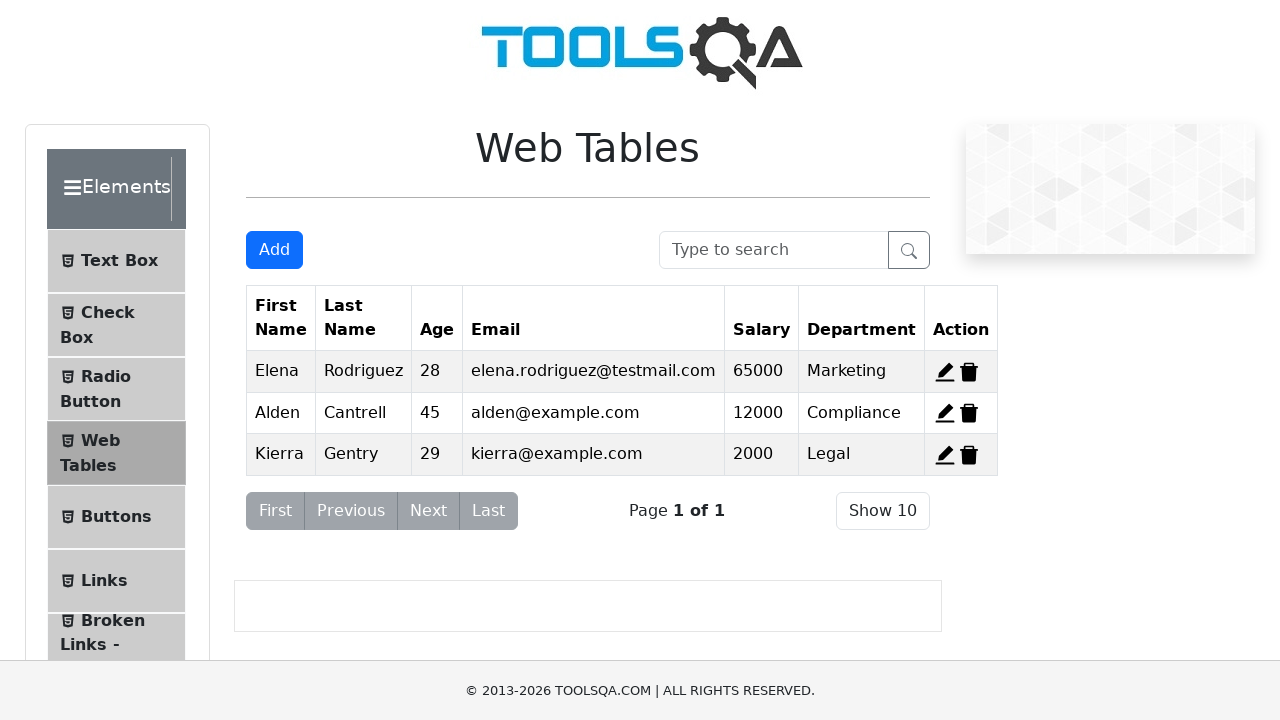